Tests accepting a JavaScript alert by clicking the first alert button, verifying the alert text, and accepting it

Starting URL: https://the-internet.herokuapp.com/javascript_alerts

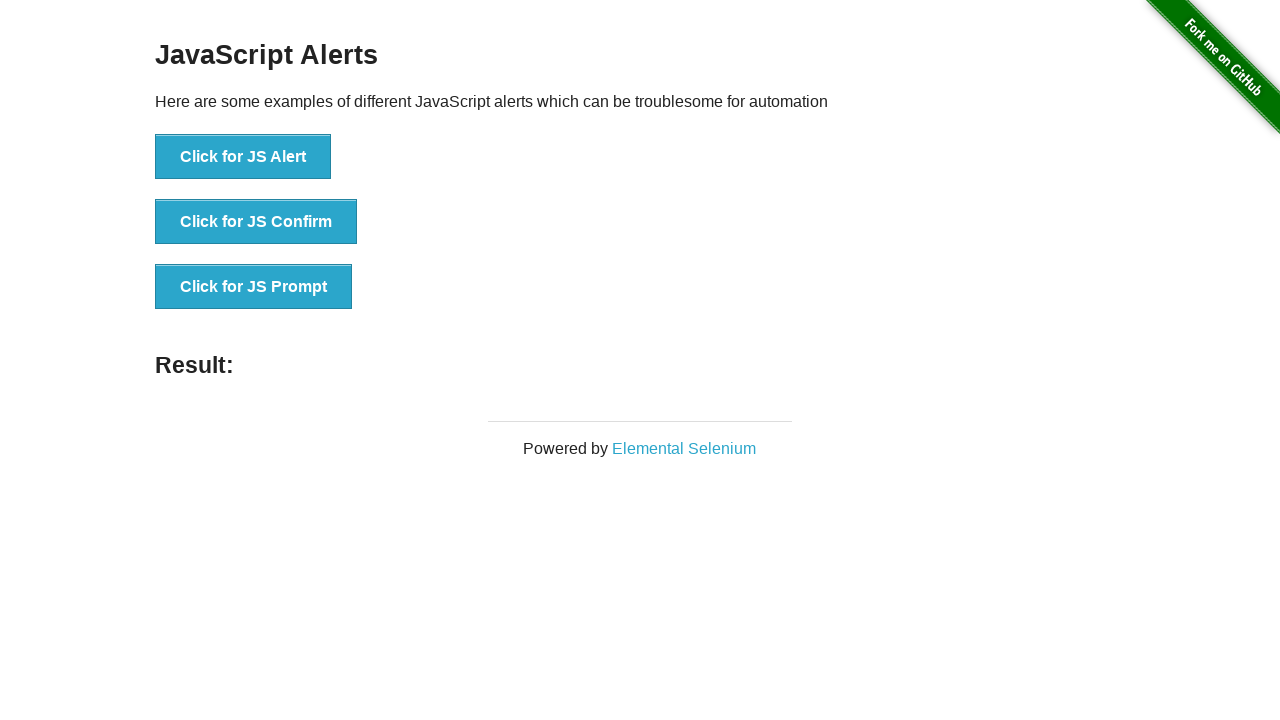

Clicked the first alert button at (243, 157) on button[onclick='jsAlert()']
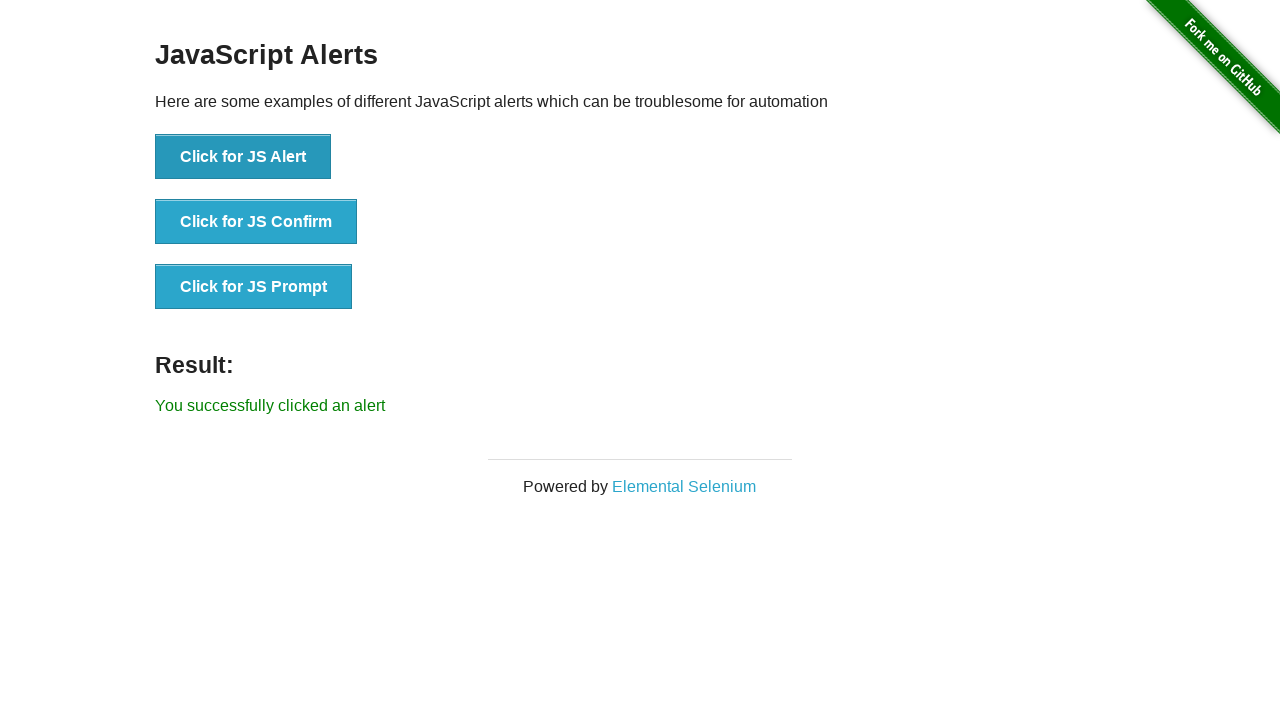

Set up dialog handler to accept alerts
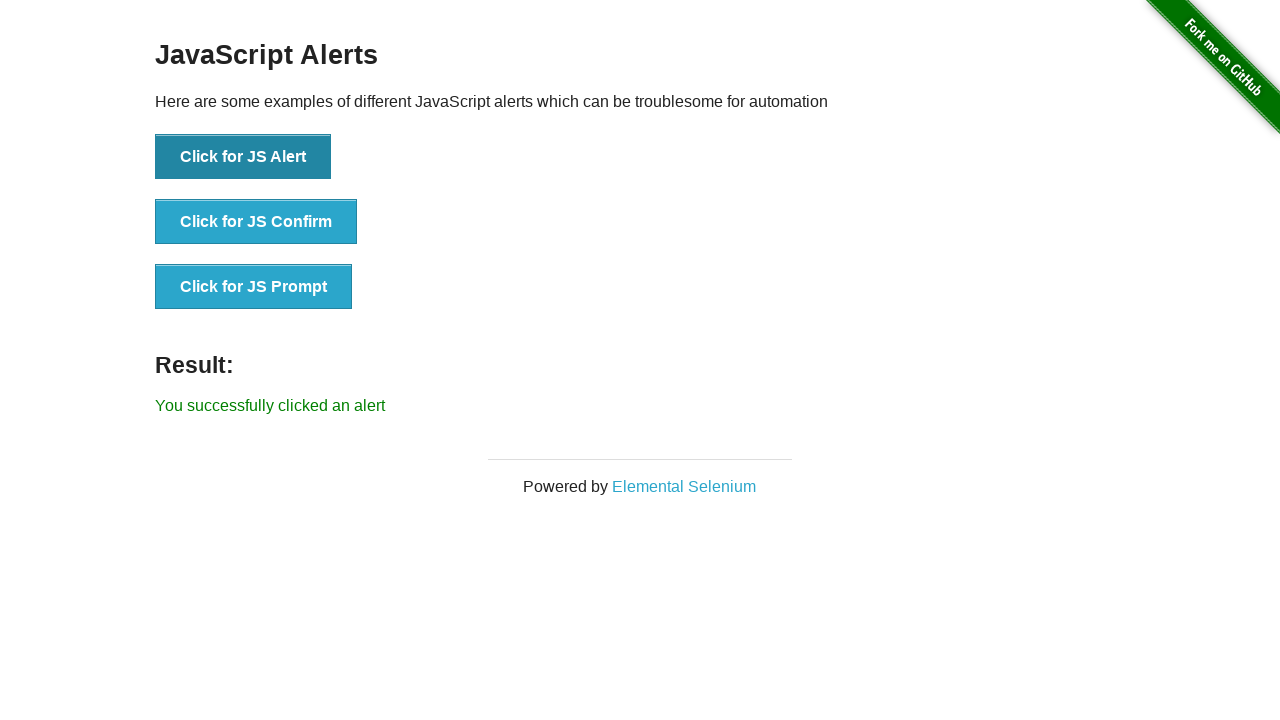

Verified success message 'You successfully clicked an alert' is displayed
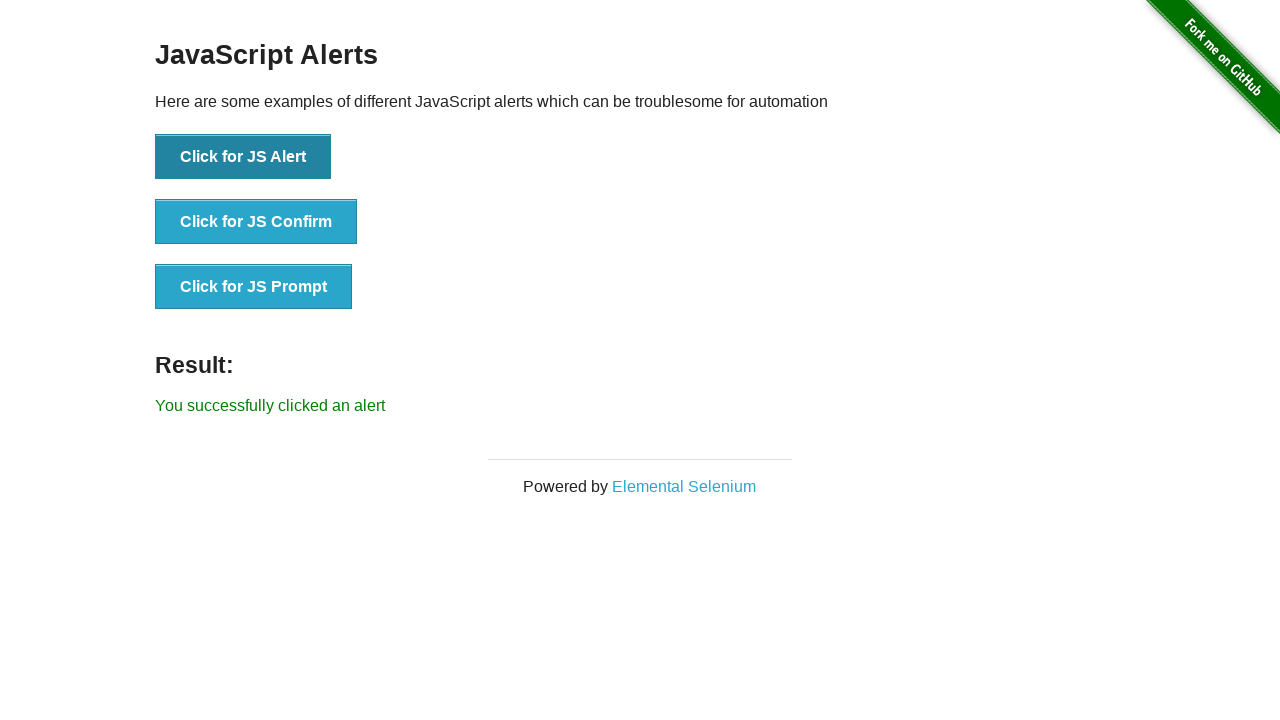

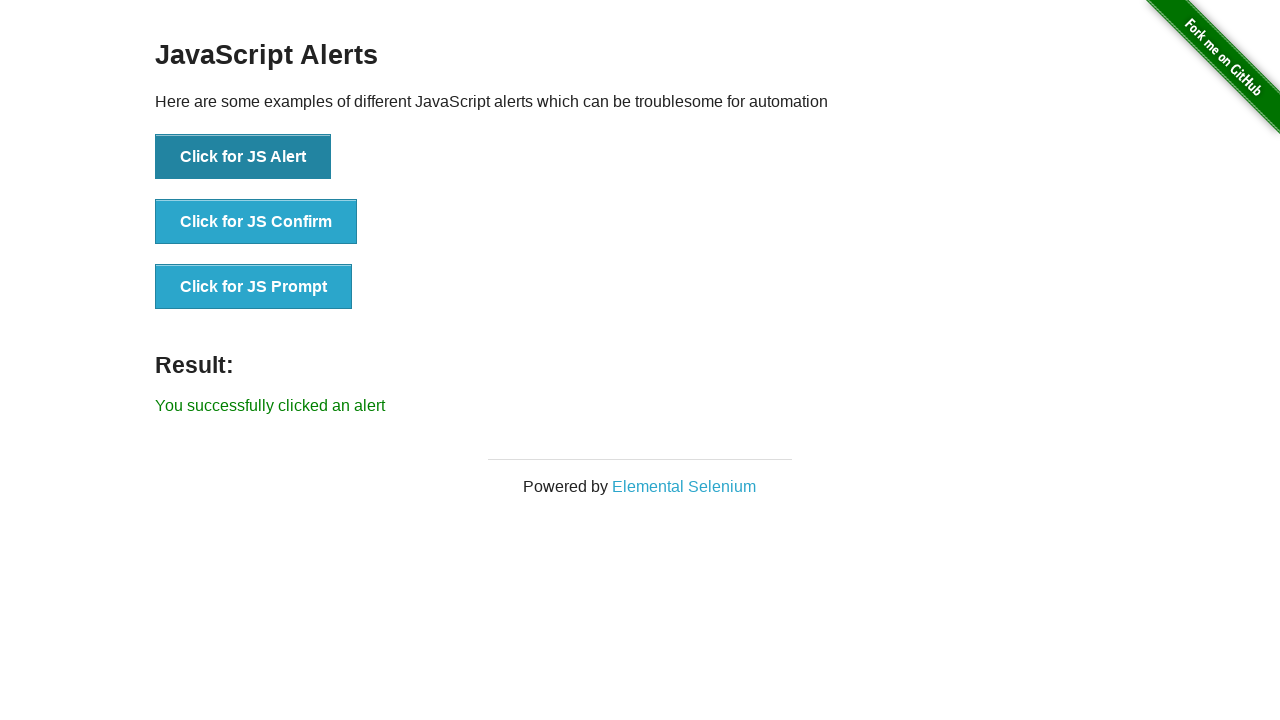